Tests e-ticket lookup functionality by filling in RUT, series, number, total amount, date, and security code fields, then submitting the form and clicking to view the PDF.

Starting URL: http://efactura.scanntech.com/products.eticket.consultaQR/

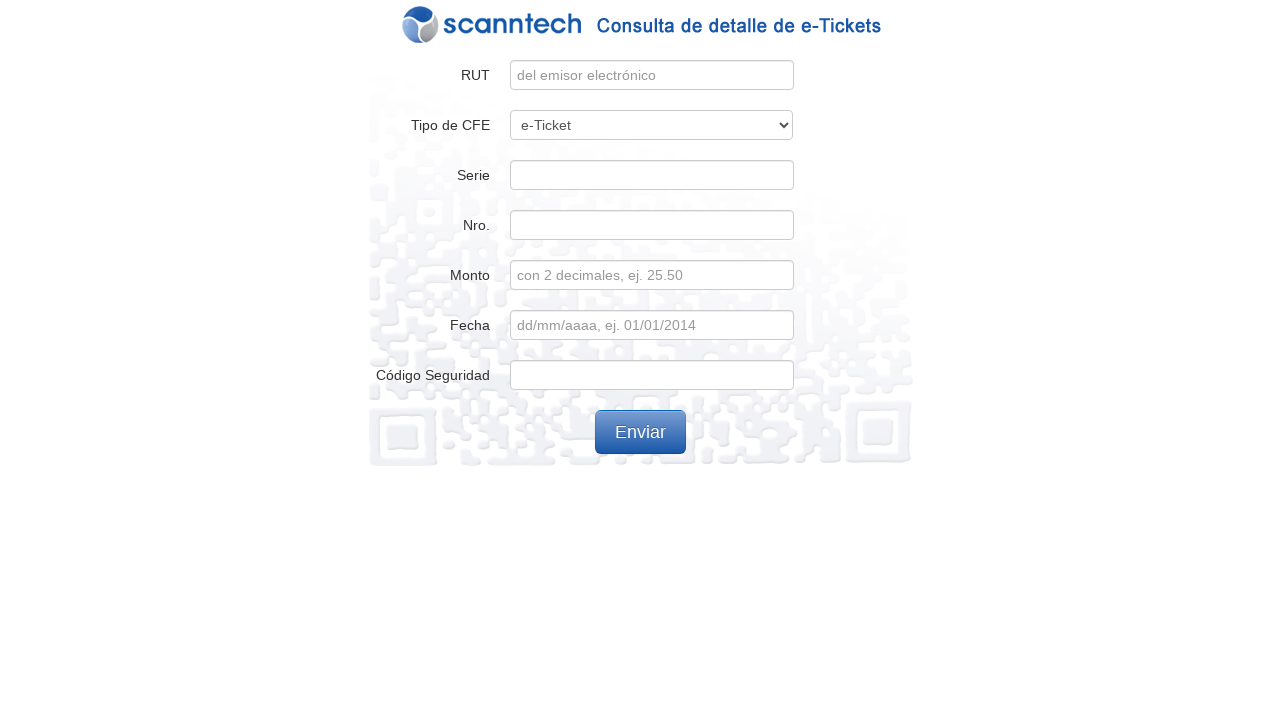

Filled RUT field with '211229400017' on #rut
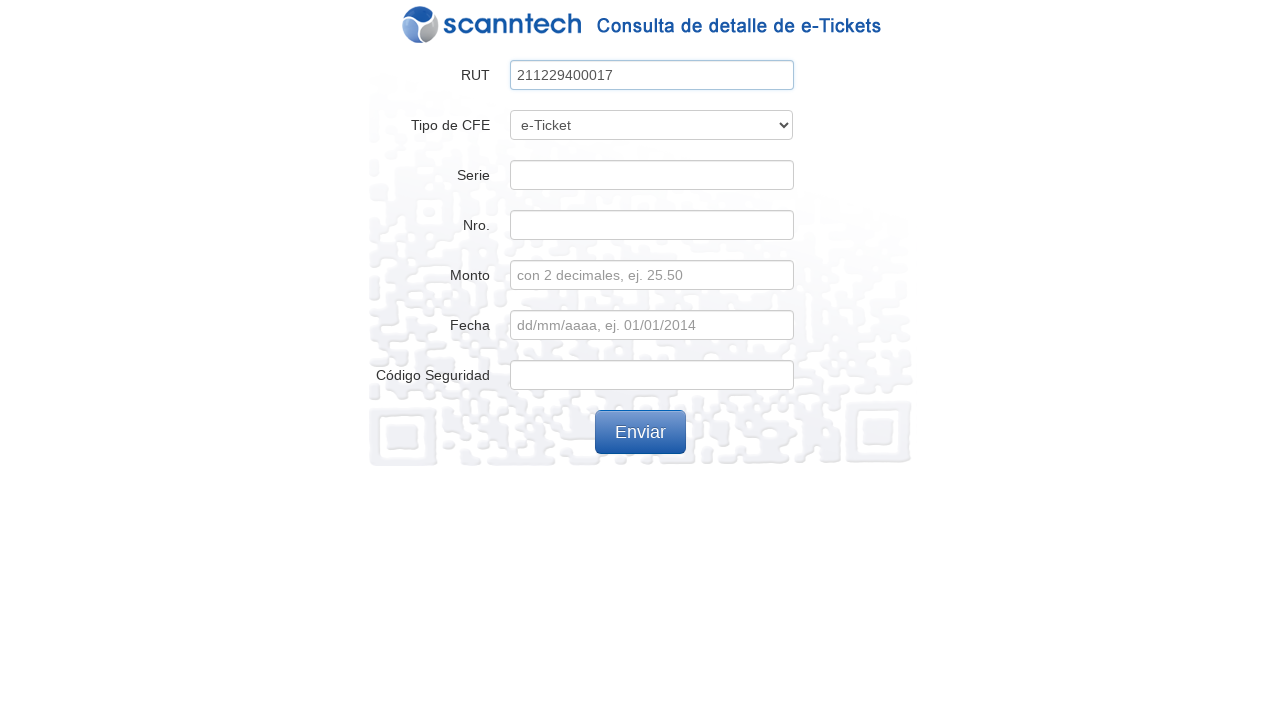

Selected 'e-Ticket' from CFE type dropdown on #tipoCfe
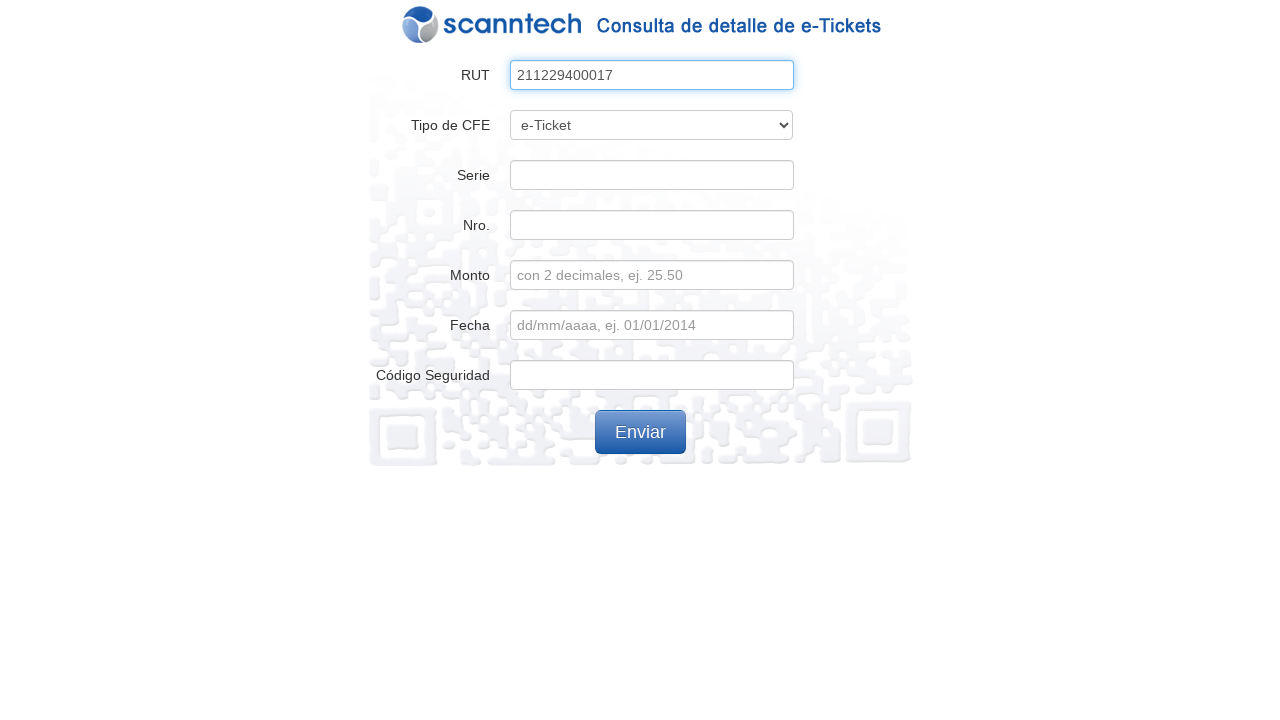

Filled series field with 'A' on #serie
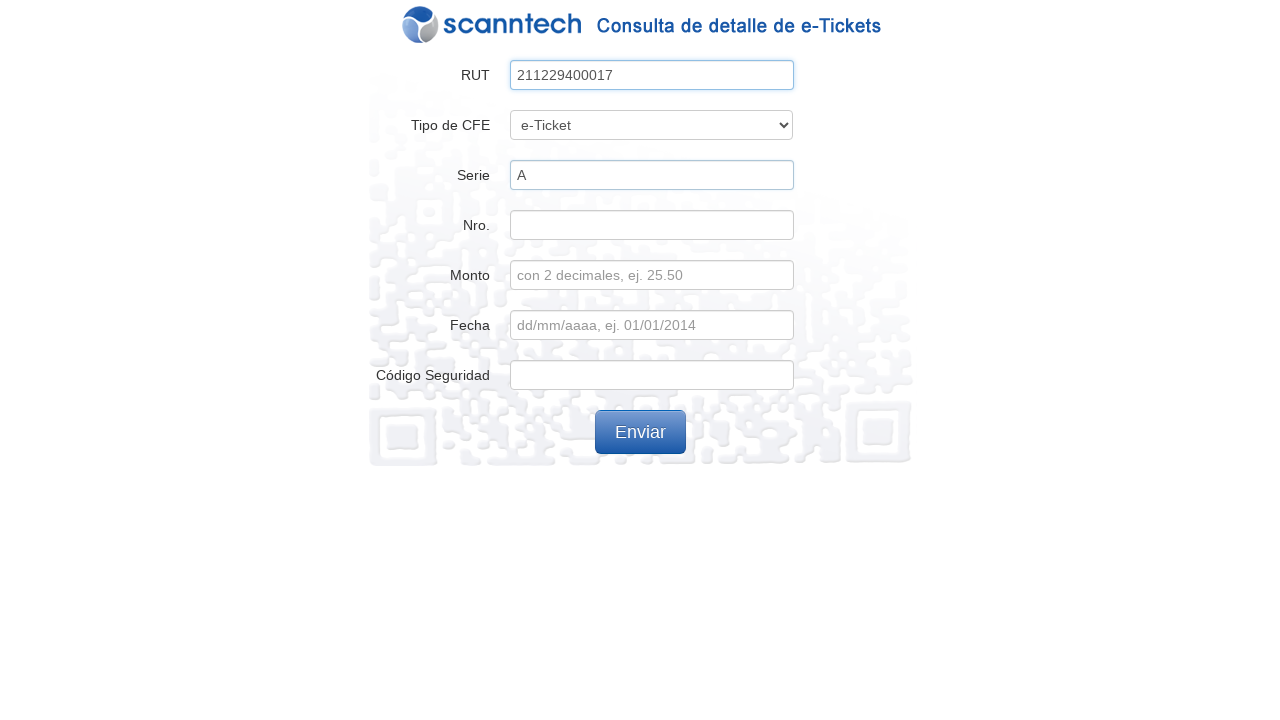

Filled CFE number field with '542977' on #nroCFE
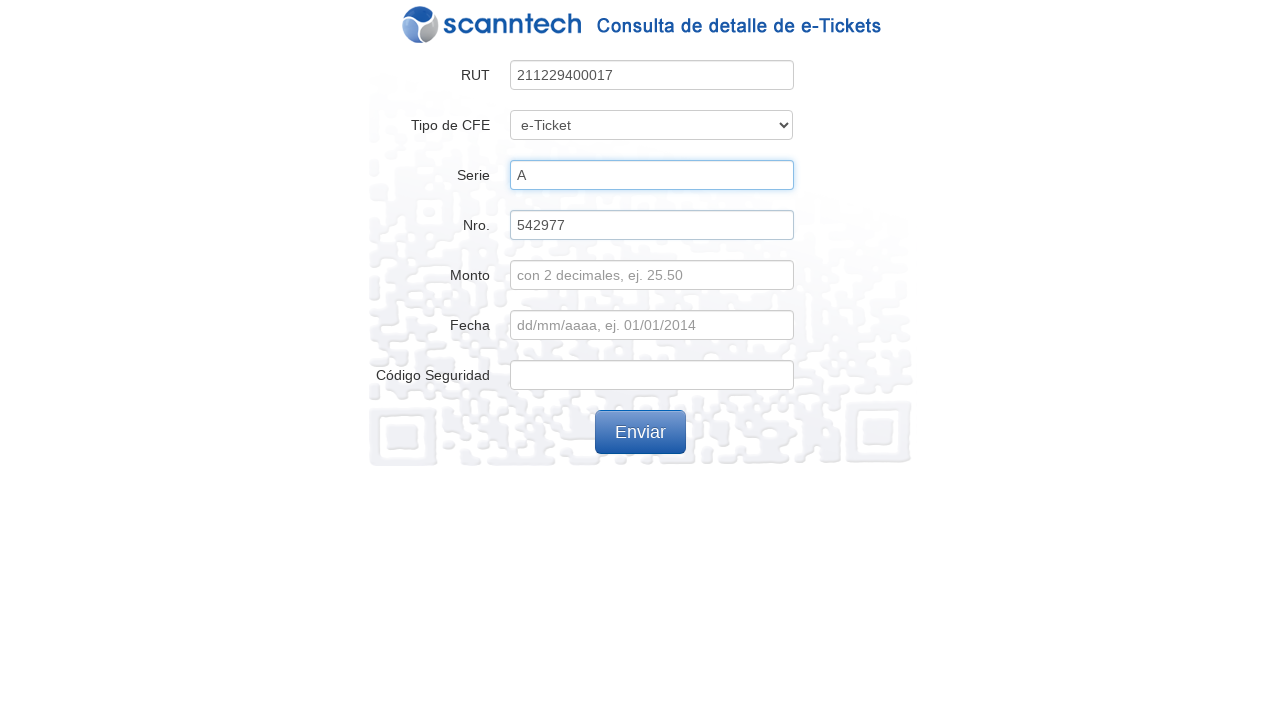

Filled amount field with '1749.96' on #monto
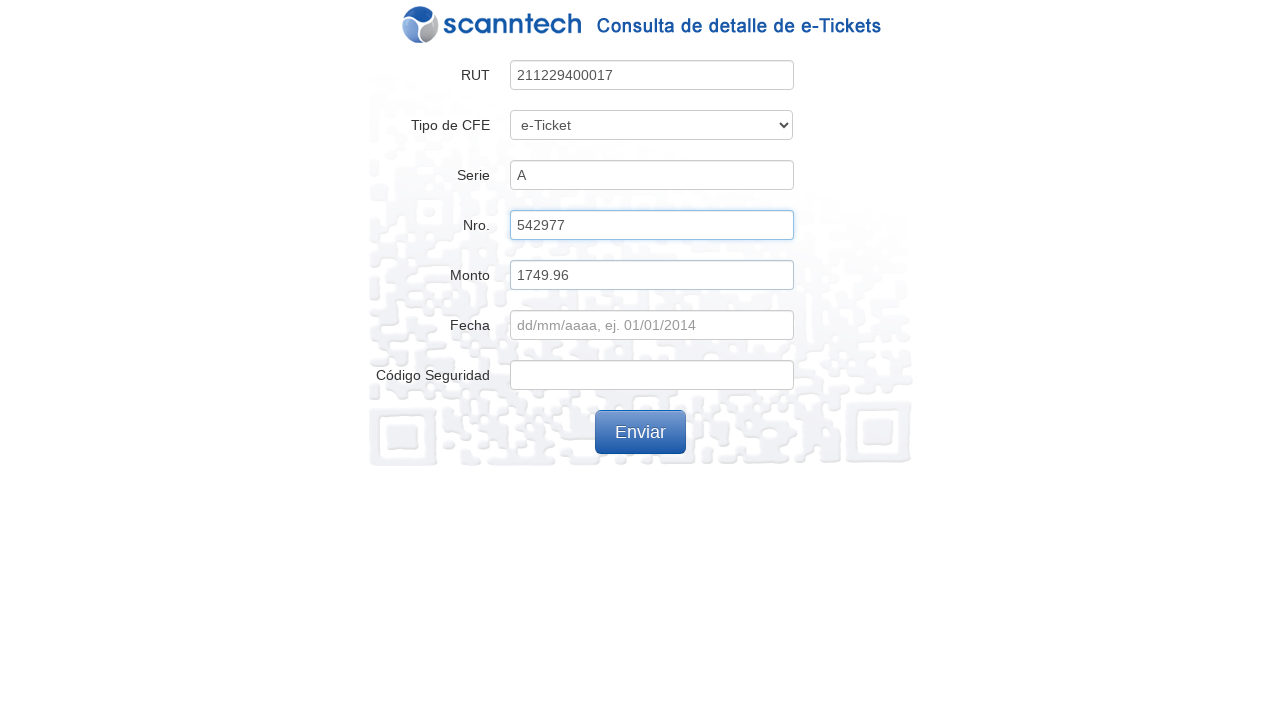

Filled date field with '18/12/2019' on #fecha
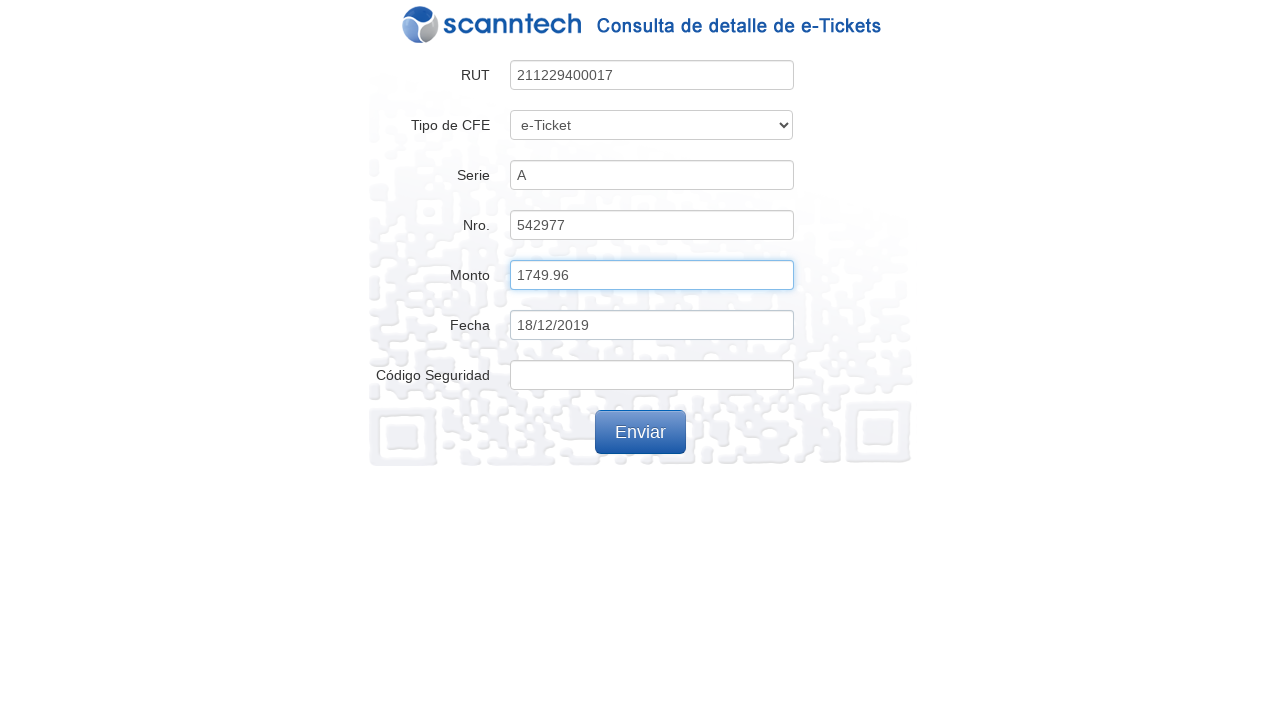

Filled security code field with 'HagY3E' on #hash
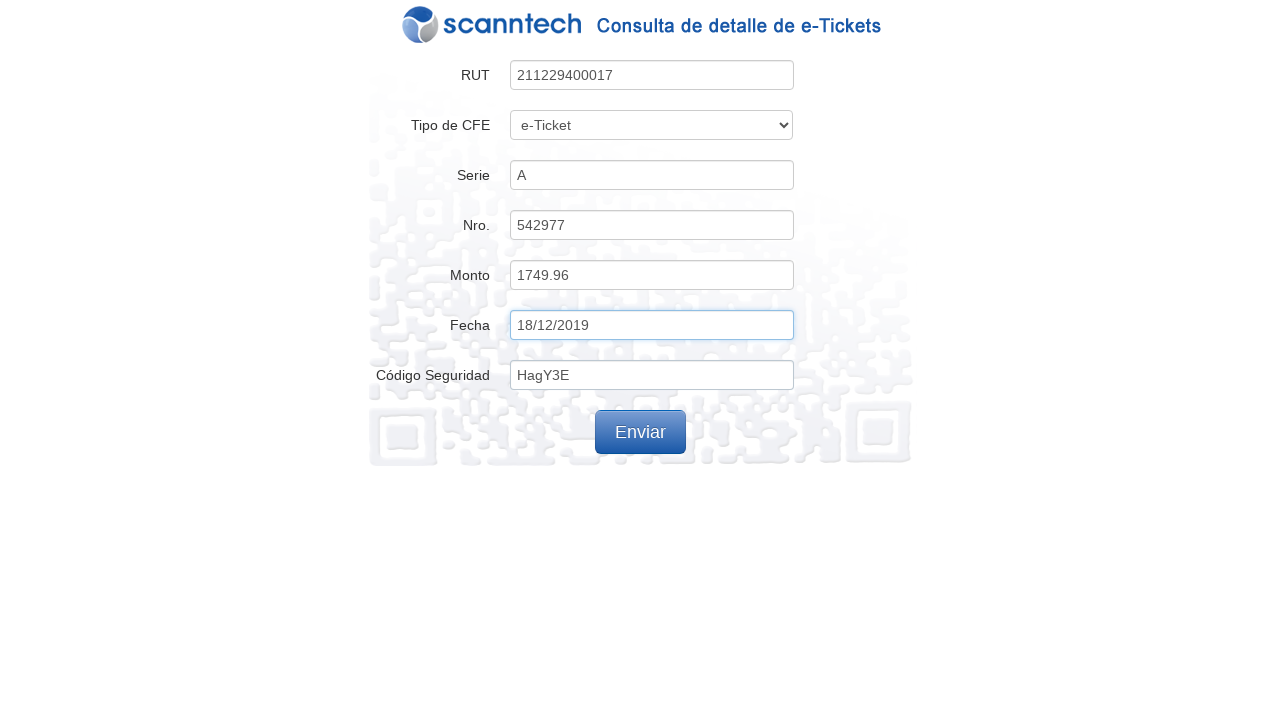

Clicked submit button to process e-ticket lookup at (640, 432) on .btn
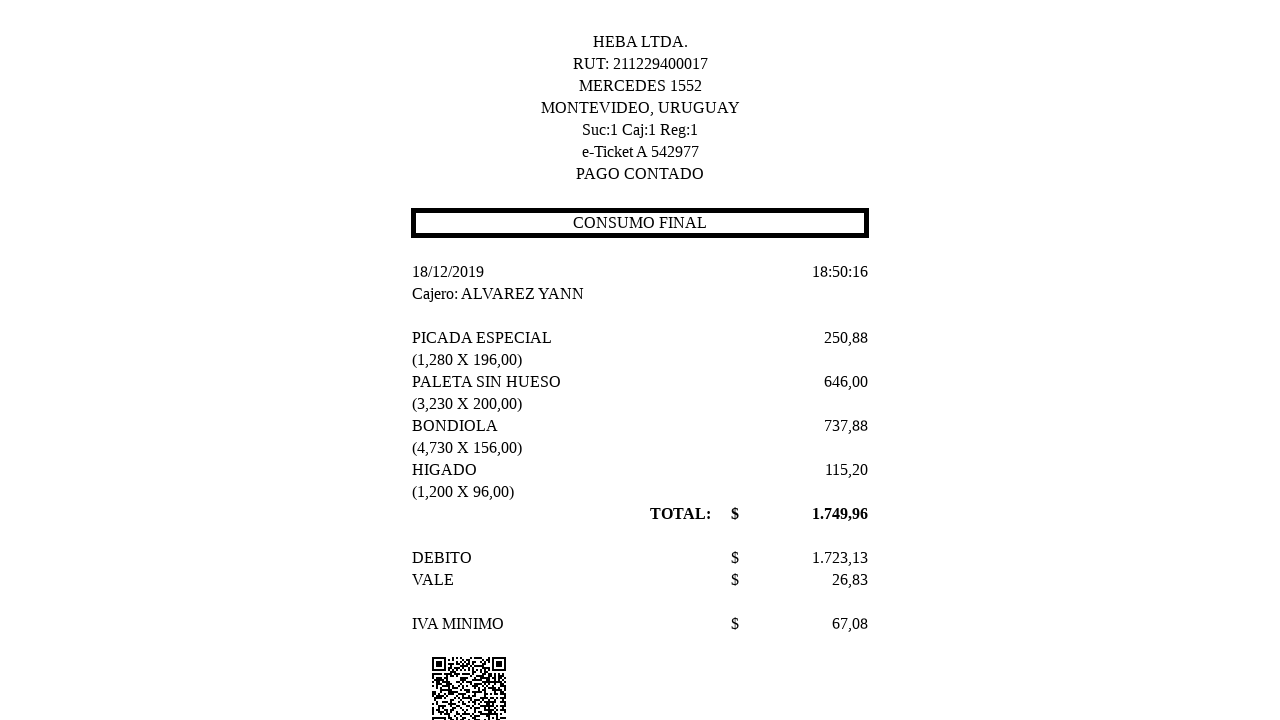

Waited 2 seconds for page to load
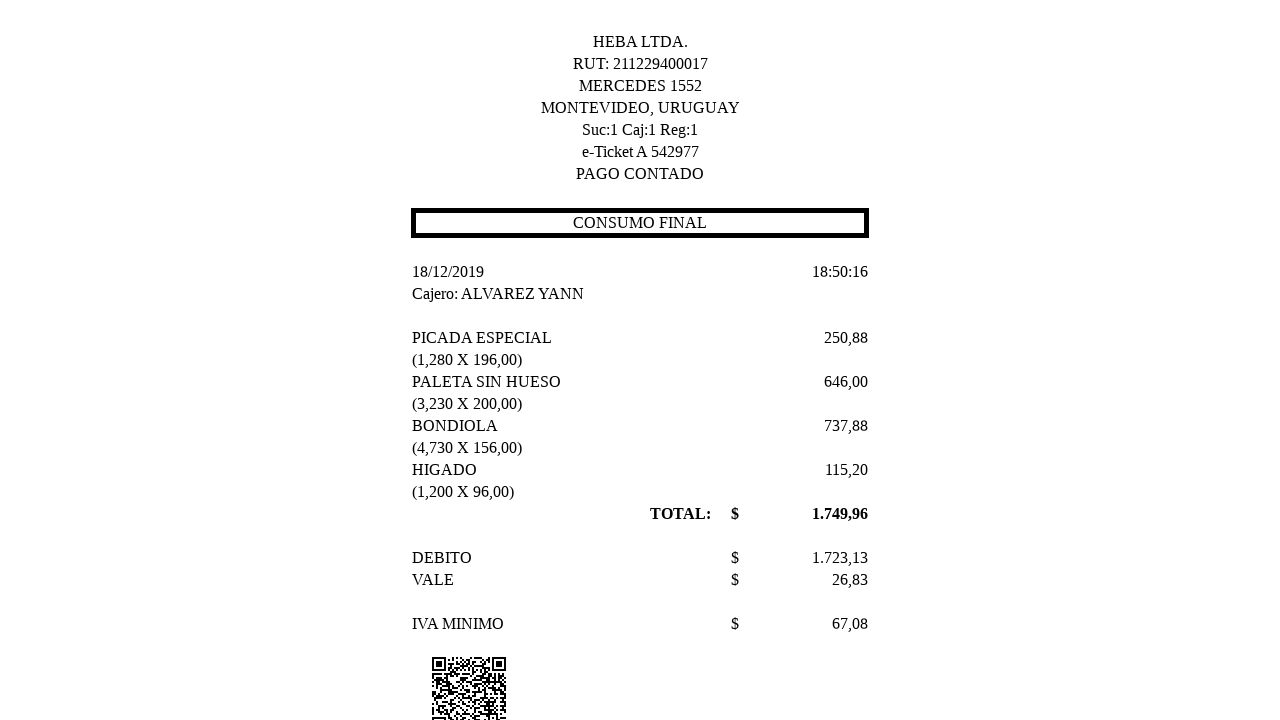

Clicked PDF button, opening new window at (640, 690) on [name='pdf']
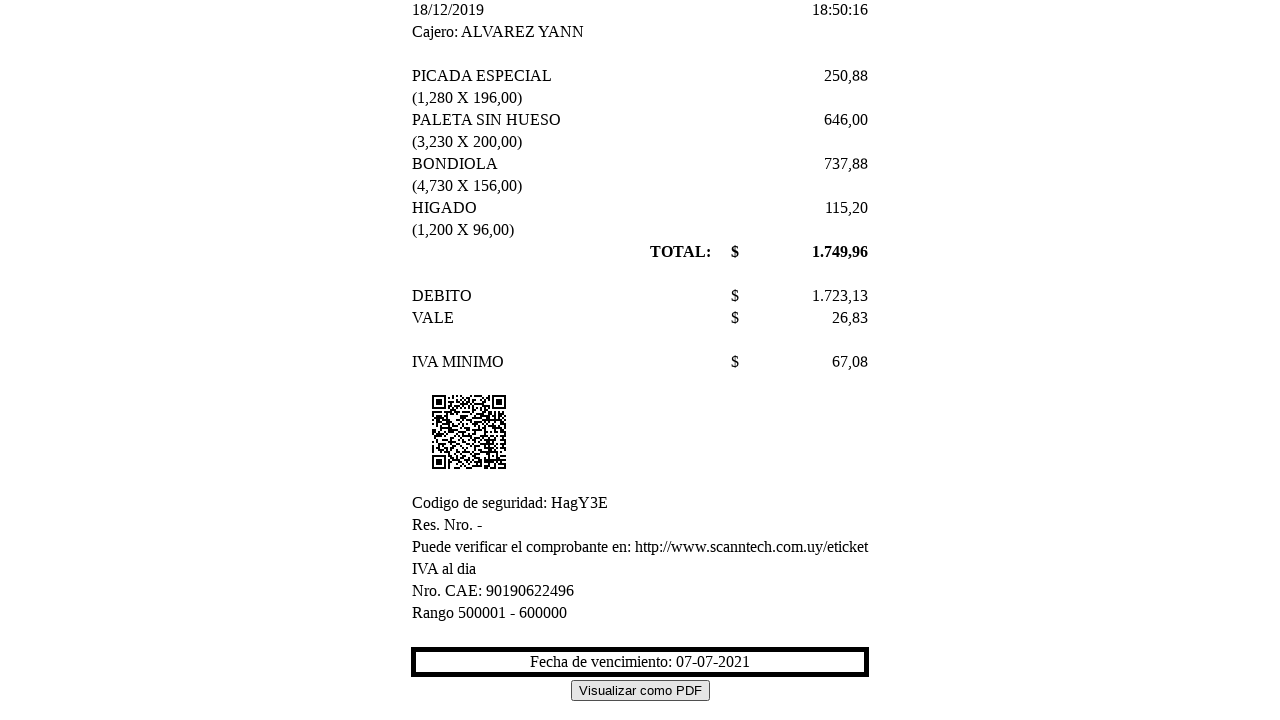

PDF popup window opened and captured
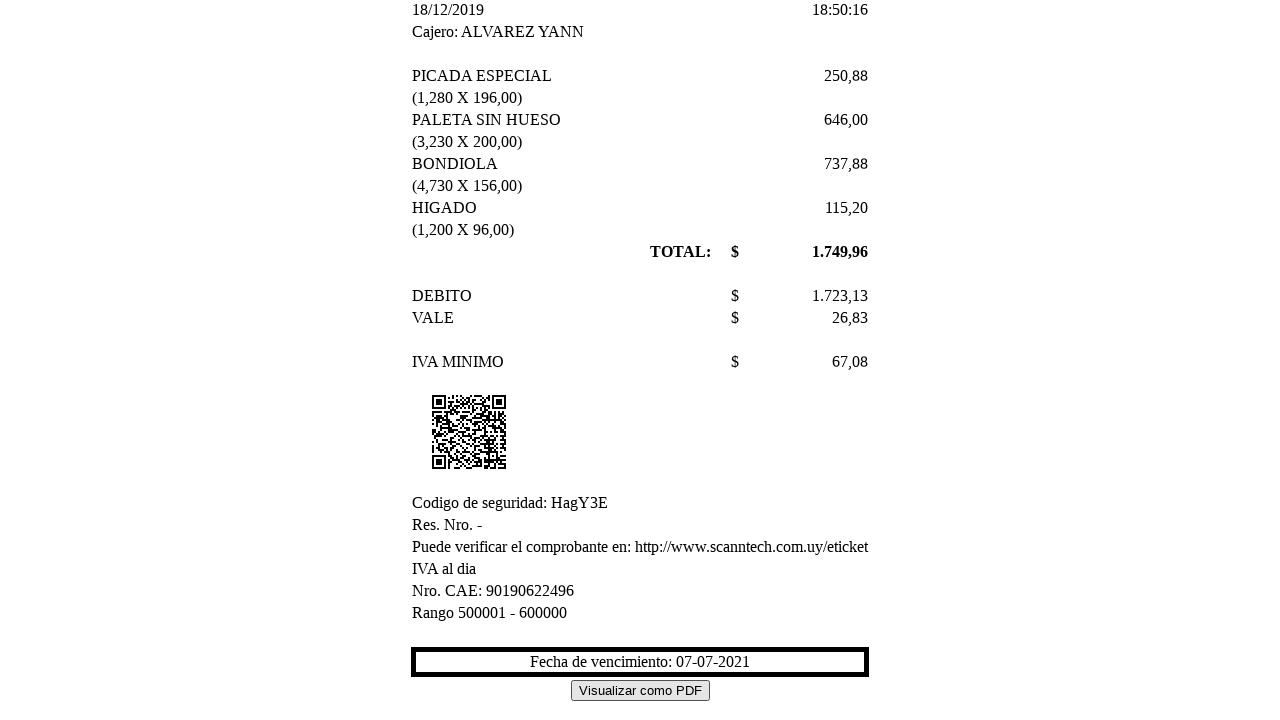

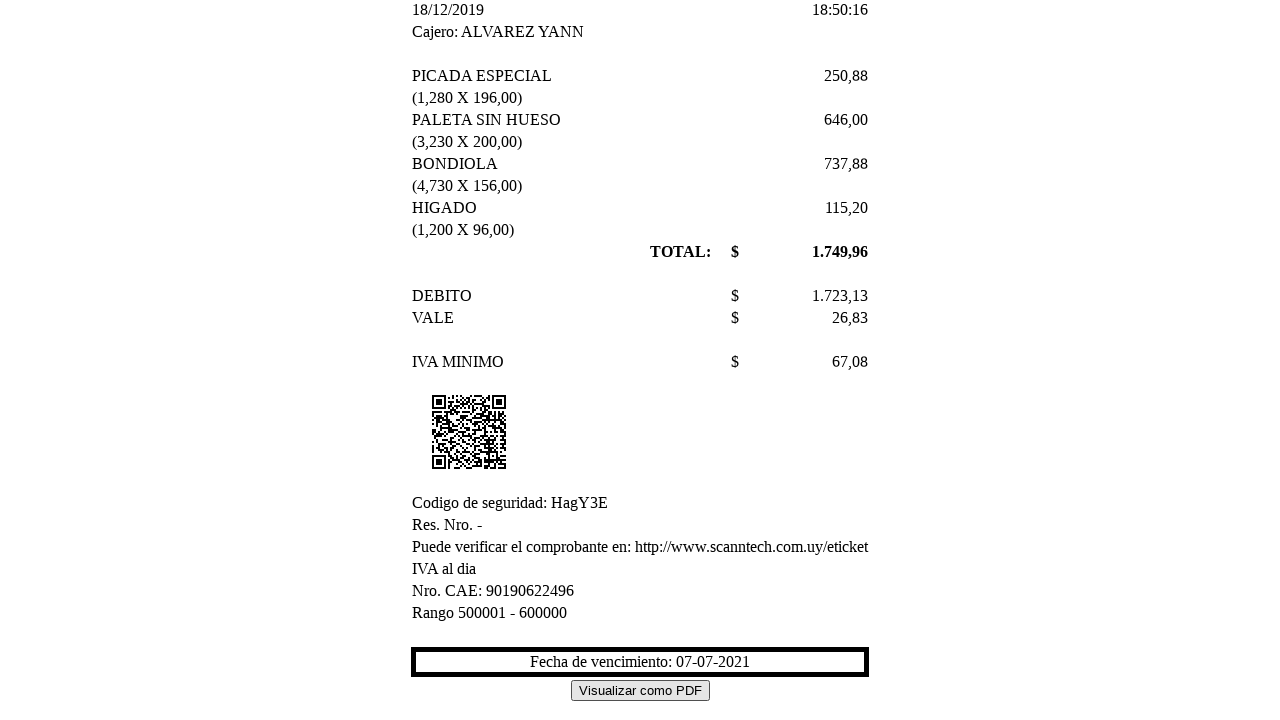